Navigates to a practice page and clicks on all visible checkbox elements for cars, testing checkbox interaction functionality.

Starting URL: https://www.letskodeit.com/practice

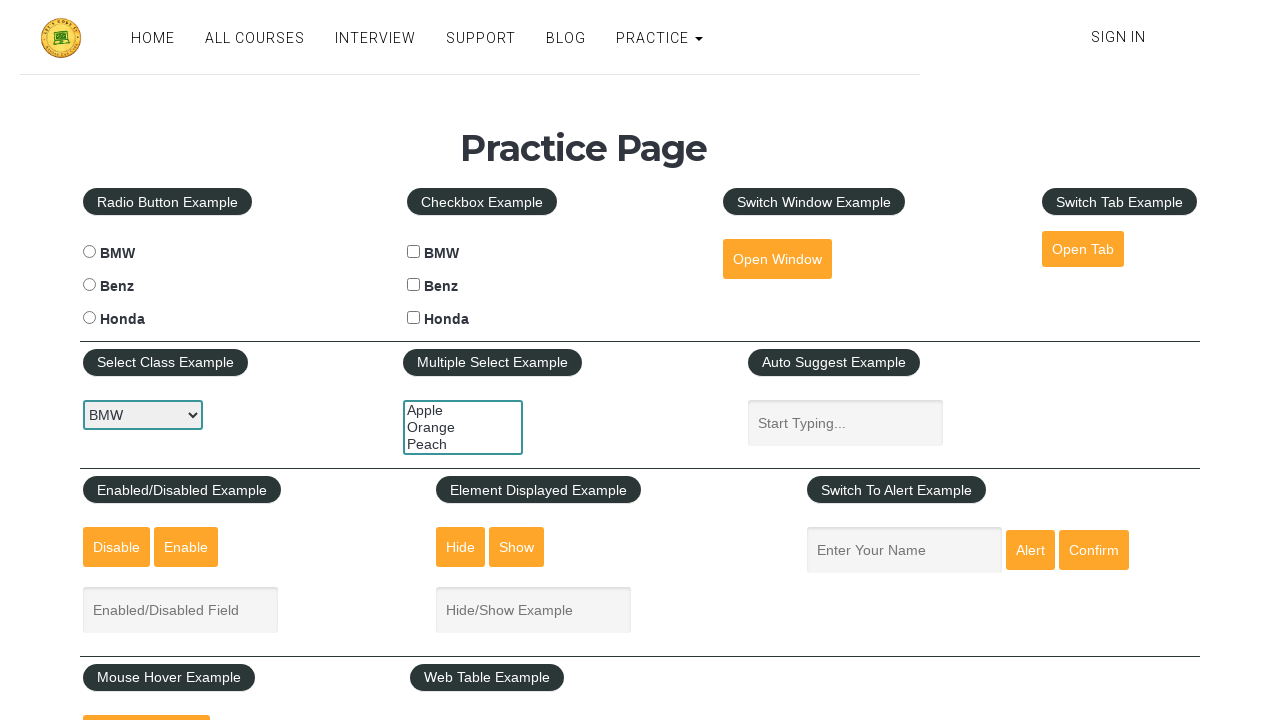

Navigated to practice page
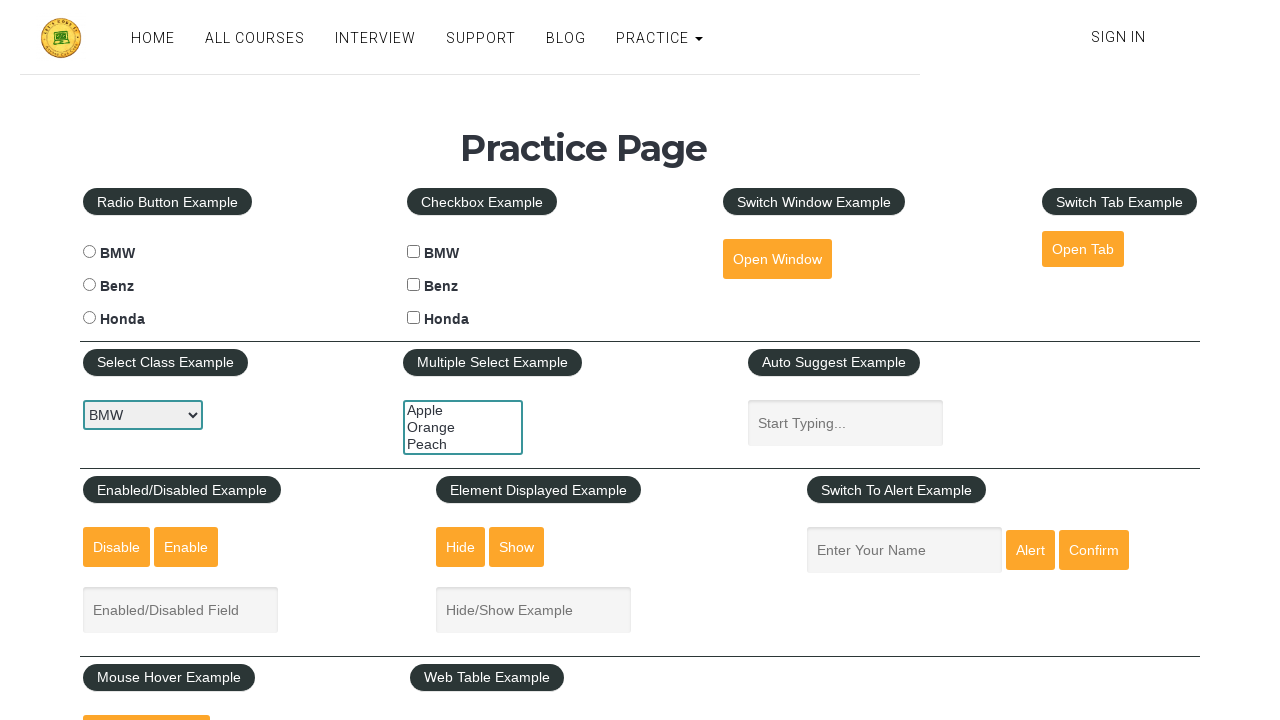

Car checkboxes loaded and are available
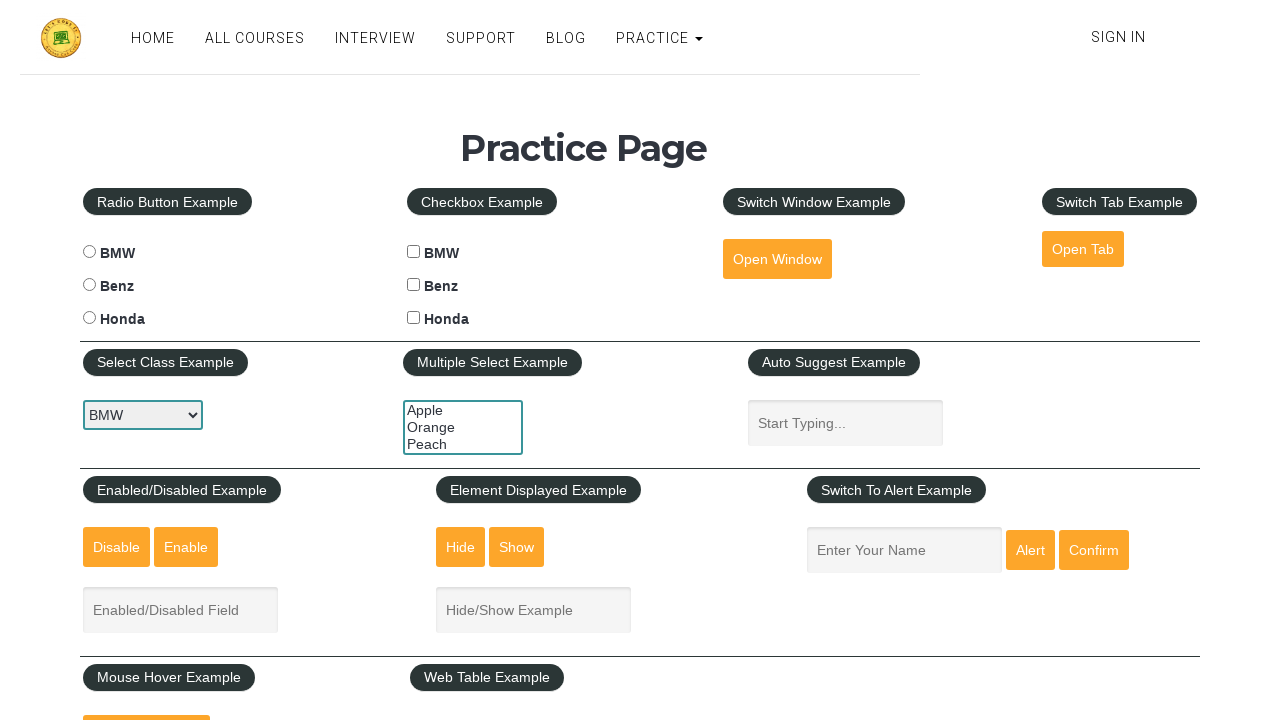

Located all car checkbox elements
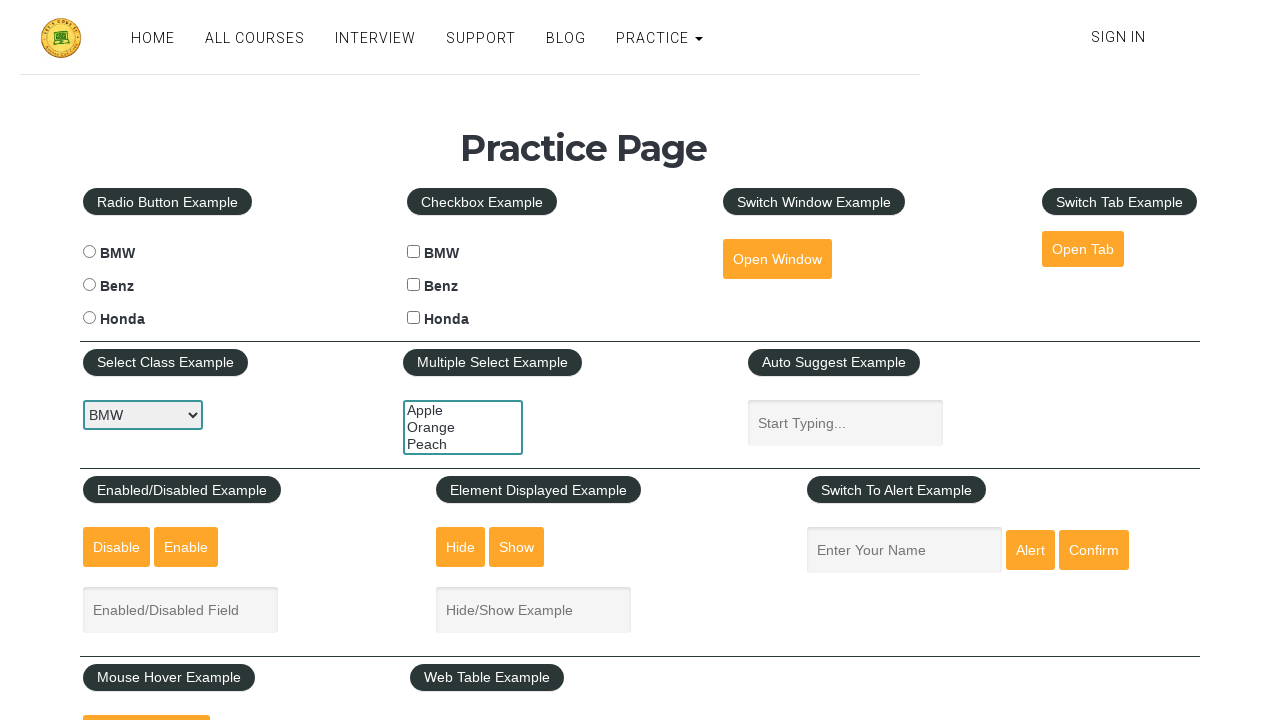

Found 3 car checkbox elements
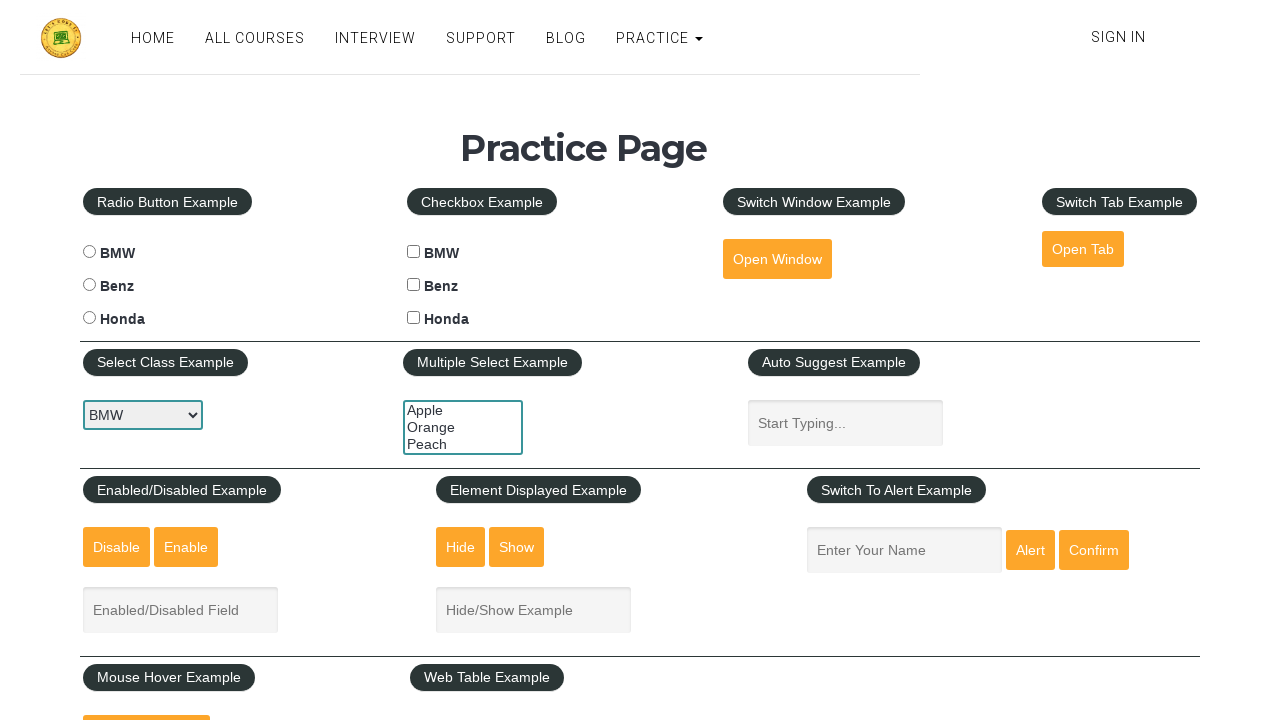

Clicked visible car checkbox 1 at (414, 252) on xpath=//input[@name='cars' and @type='checkbox'] >> nth=0
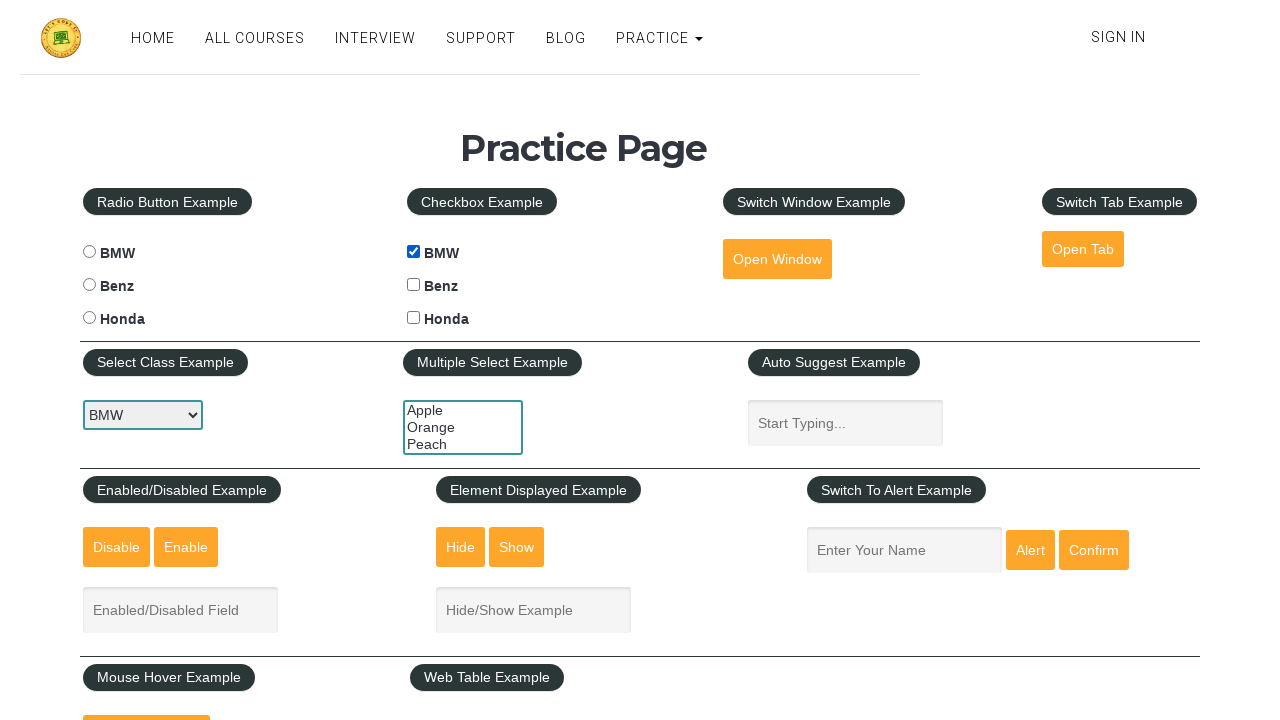

Clicked visible car checkbox 2 at (414, 285) on xpath=//input[@name='cars' and @type='checkbox'] >> nth=1
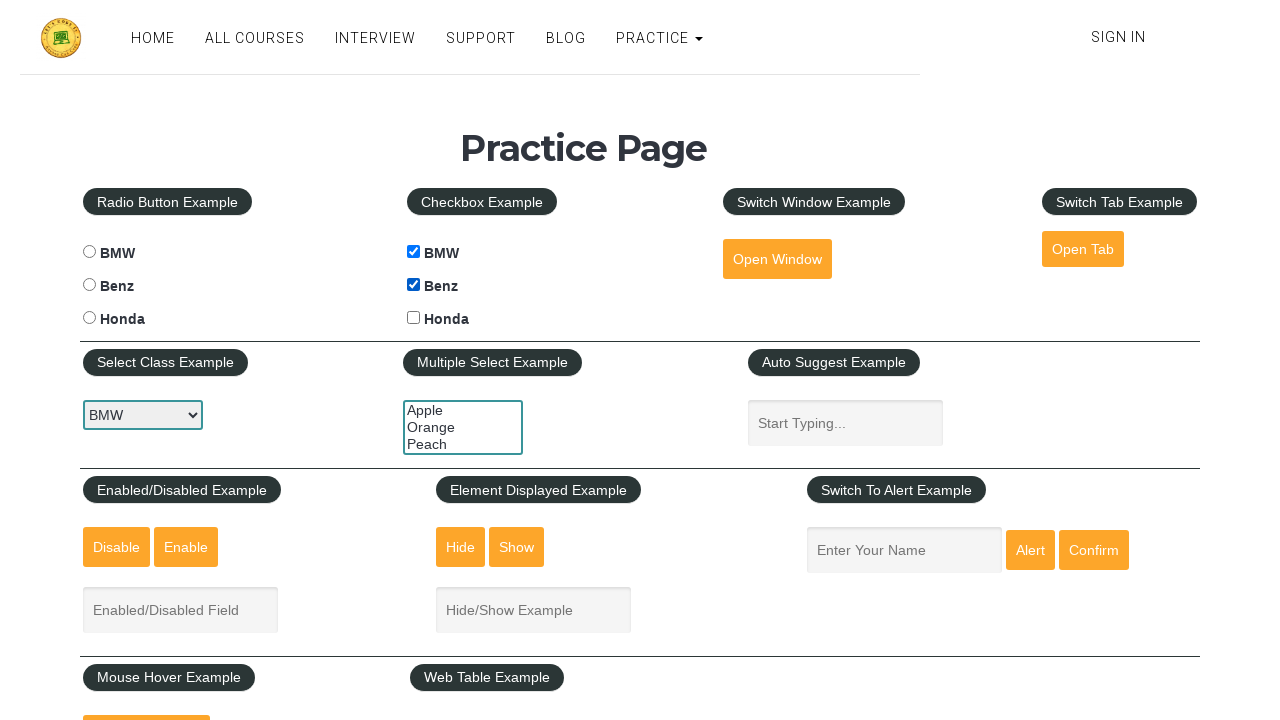

Clicked visible car checkbox 3 at (414, 318) on xpath=//input[@name='cars' and @type='checkbox'] >> nth=2
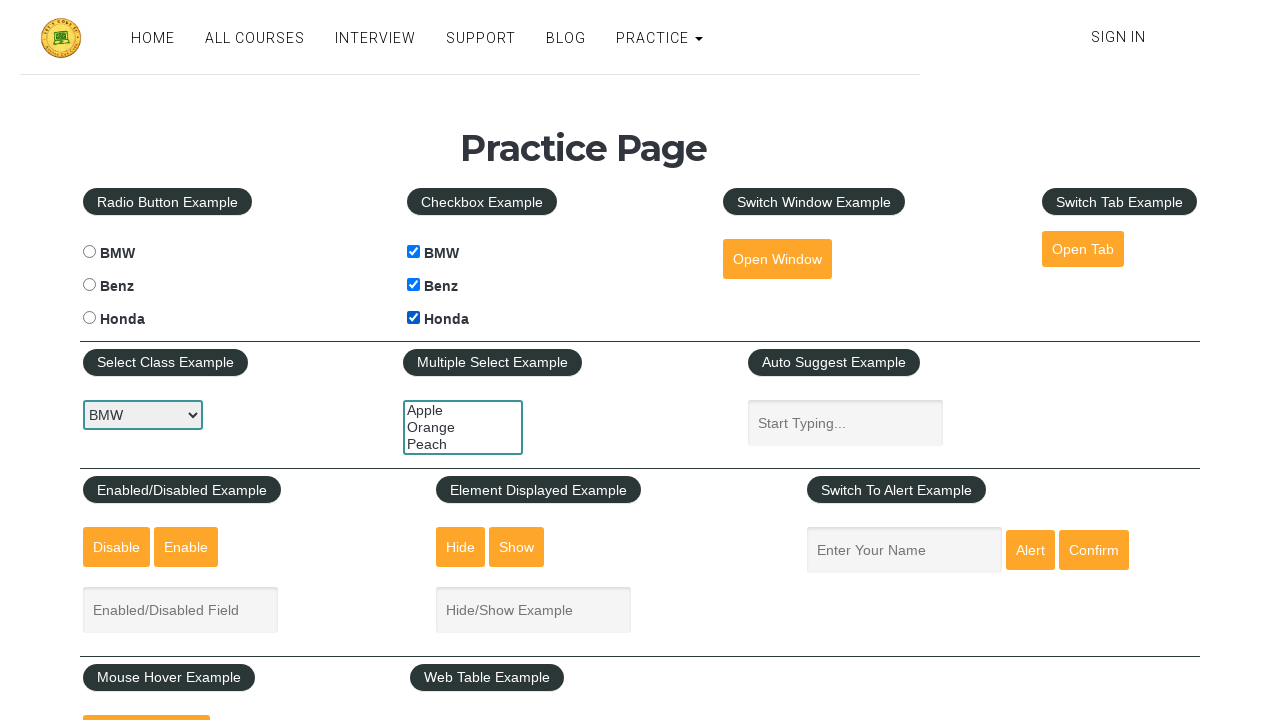

Waited 1 second to observe checkbox interaction results
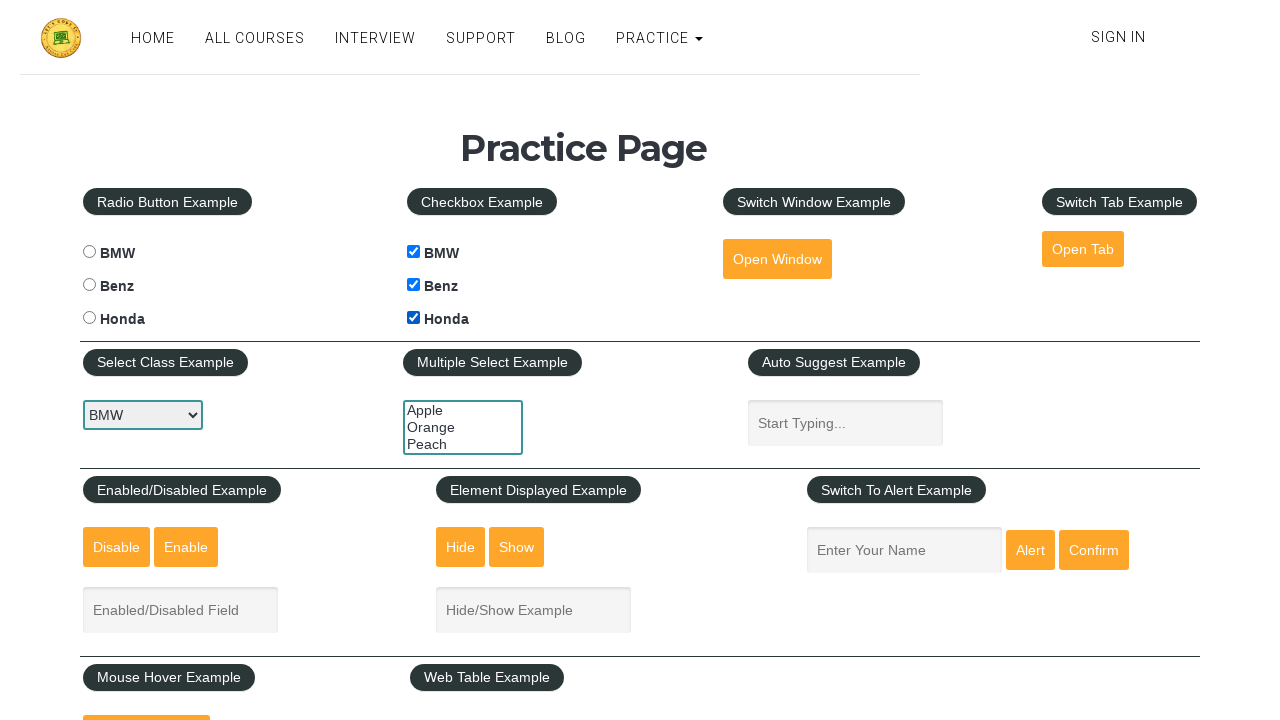

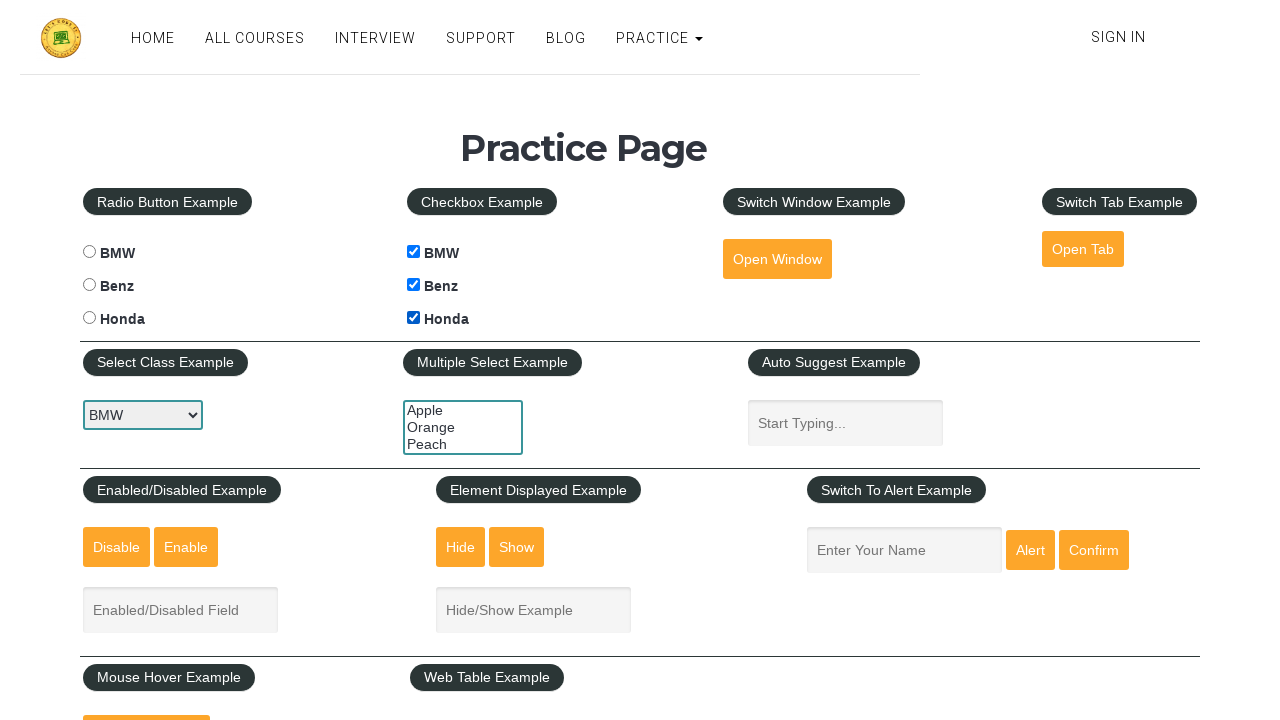